Tests that the browser back button works correctly with the routing filters.

Starting URL: https://demo.playwright.dev/todomvc

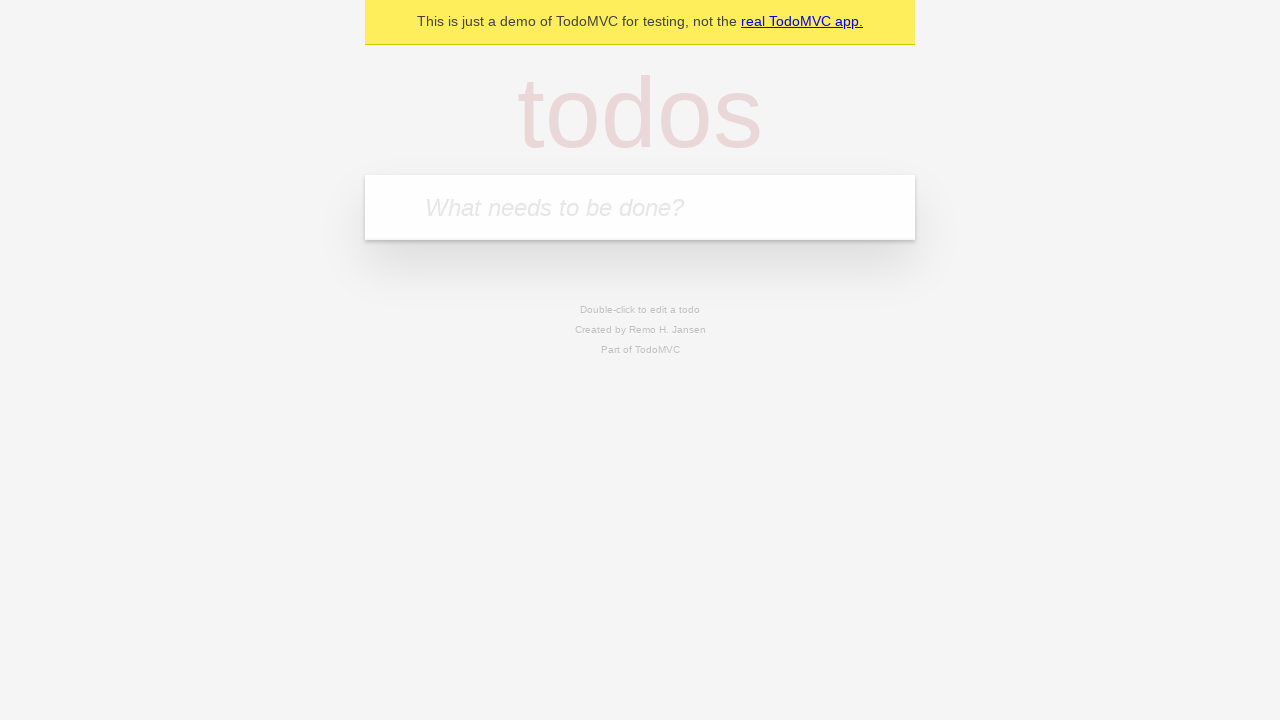

Filled todo input with 'buy some cheese' on internal:attr=[placeholder="What needs to be done?"i]
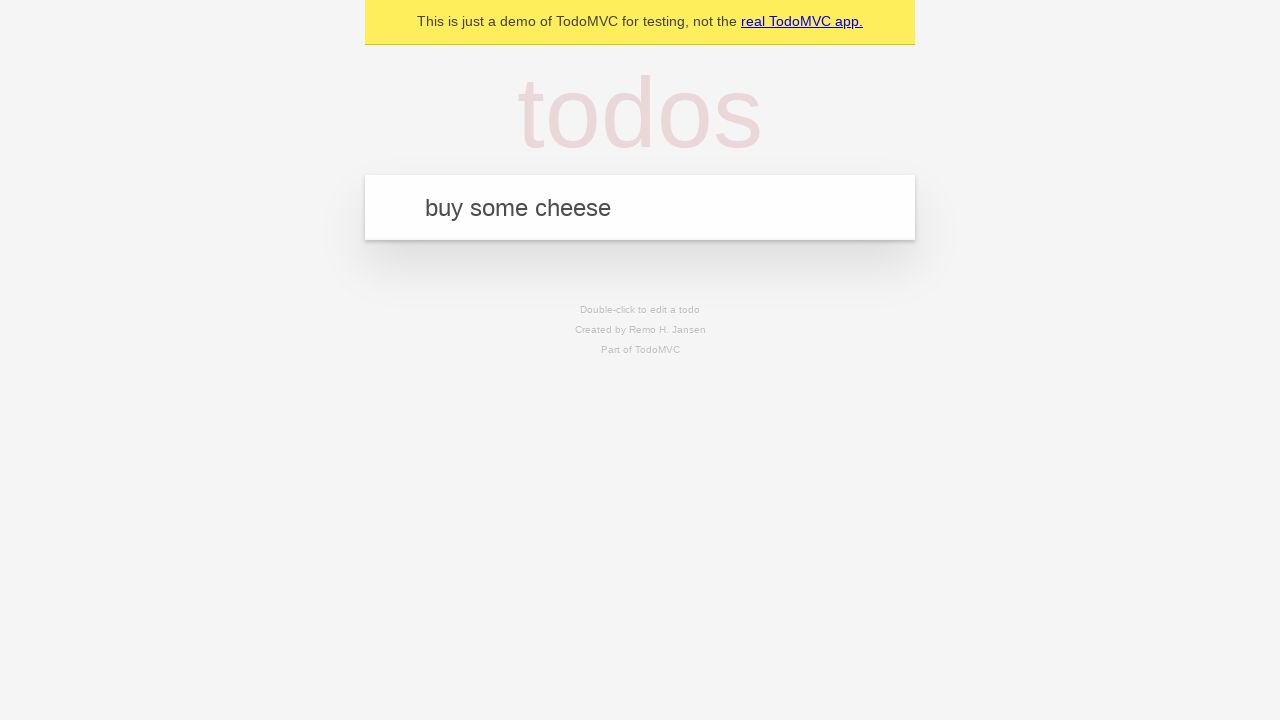

Pressed Enter to add first todo on internal:attr=[placeholder="What needs to be done?"i]
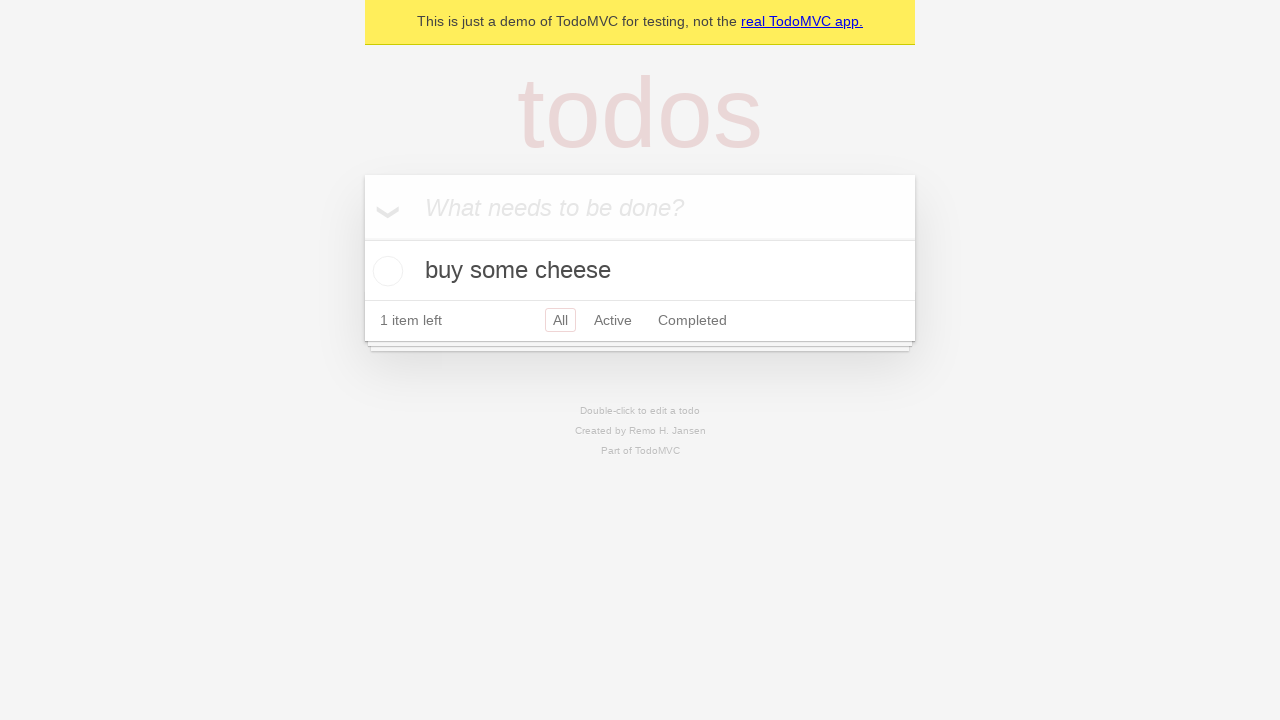

Filled todo input with 'feed the cat' on internal:attr=[placeholder="What needs to be done?"i]
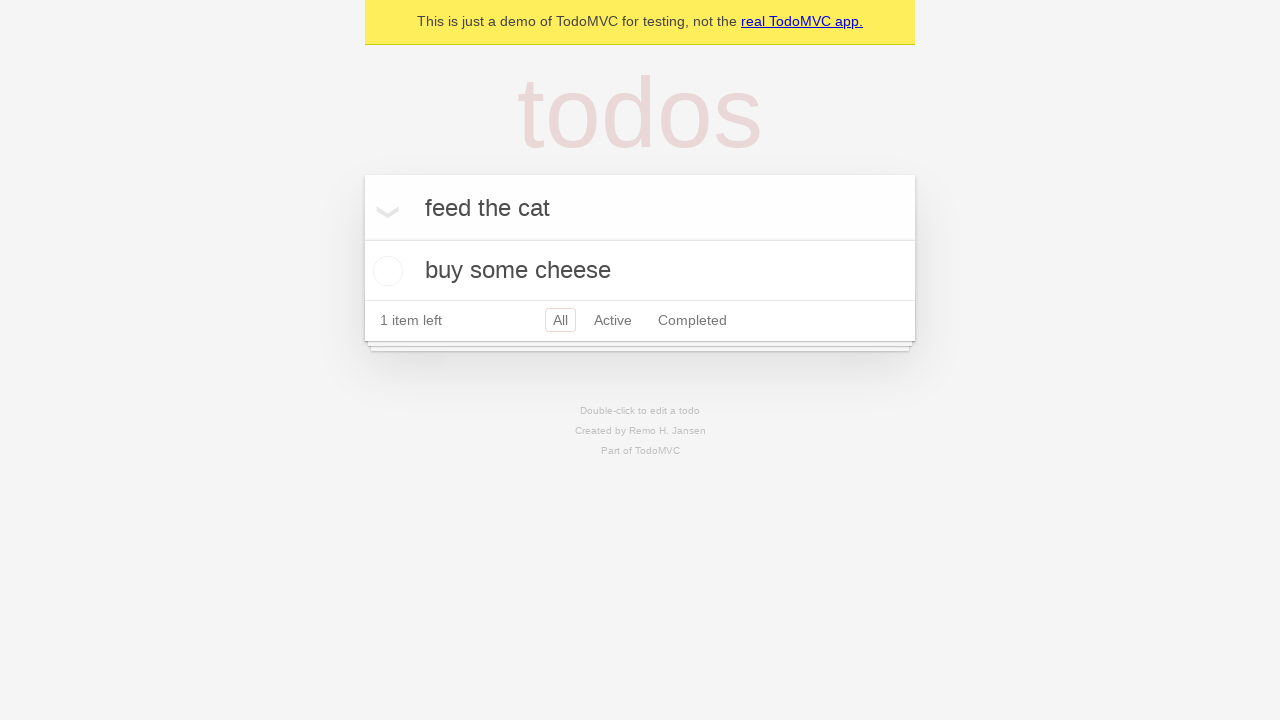

Pressed Enter to add second todo on internal:attr=[placeholder="What needs to be done?"i]
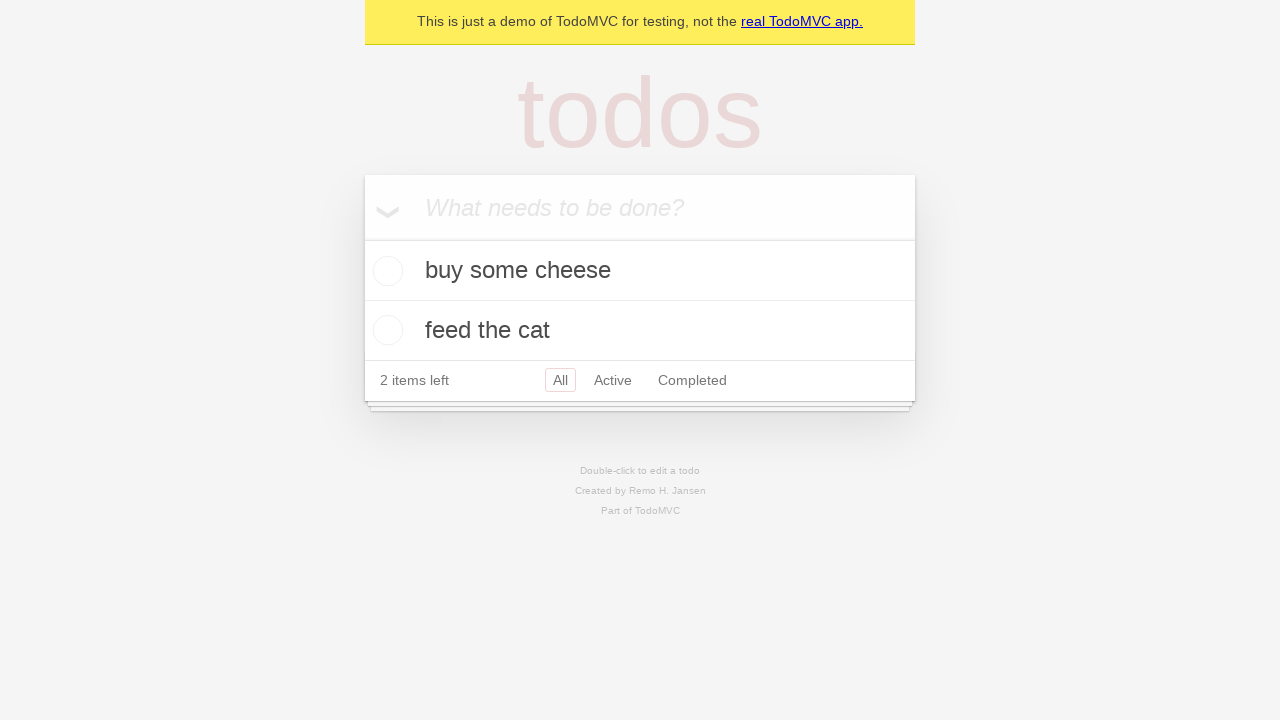

Filled todo input with 'book a doctors appointment' on internal:attr=[placeholder="What needs to be done?"i]
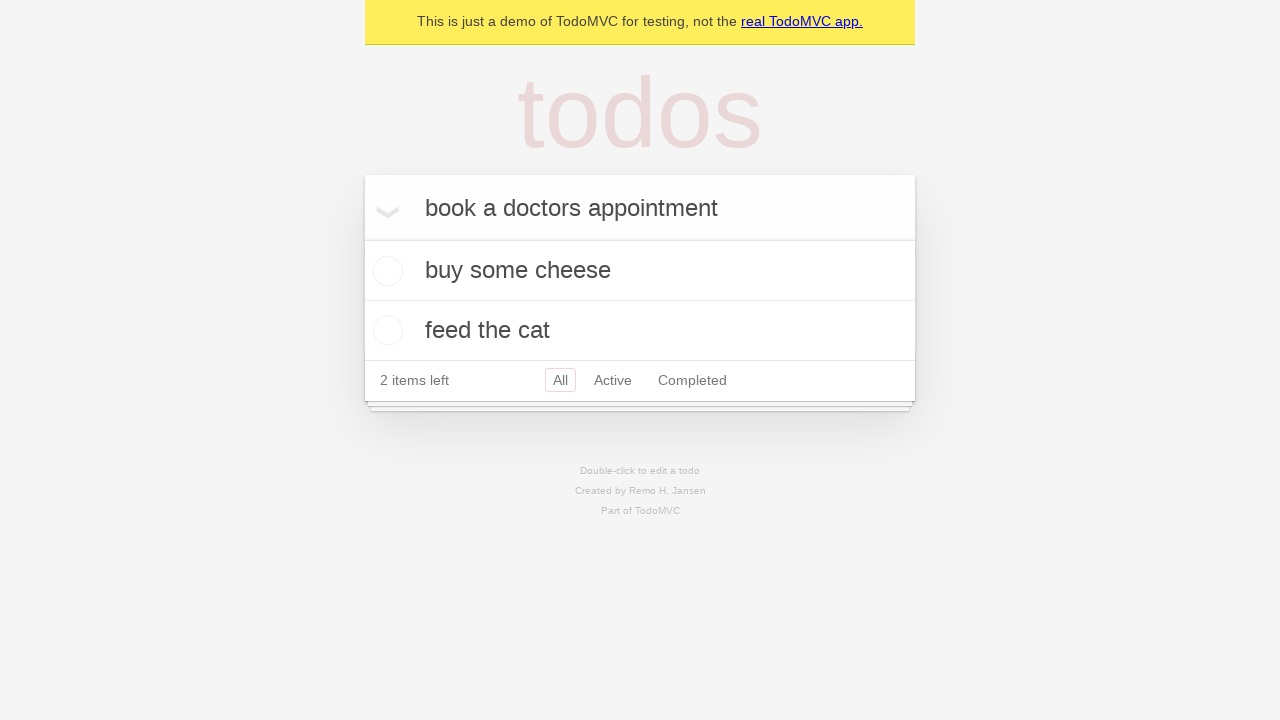

Pressed Enter to add third todo on internal:attr=[placeholder="What needs to be done?"i]
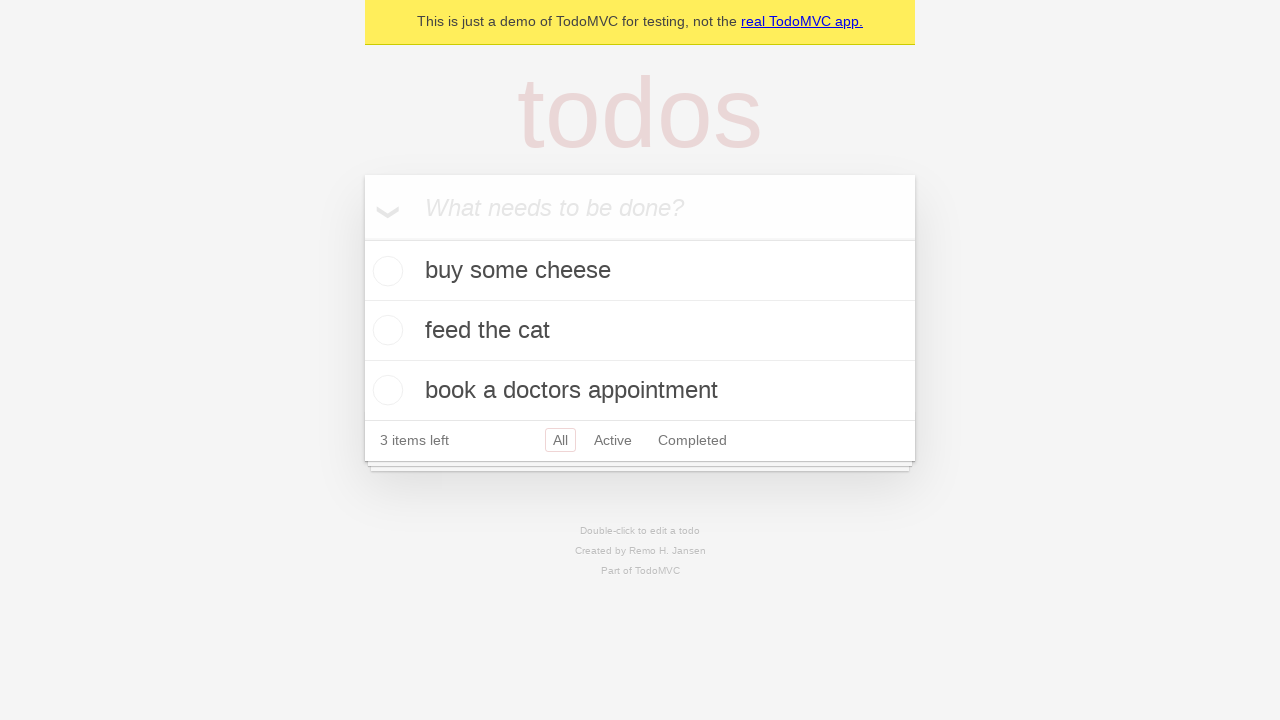

Checked the second todo item at (385, 330) on internal:testid=[data-testid="todo-item"s] >> nth=1 >> internal:role=checkbox
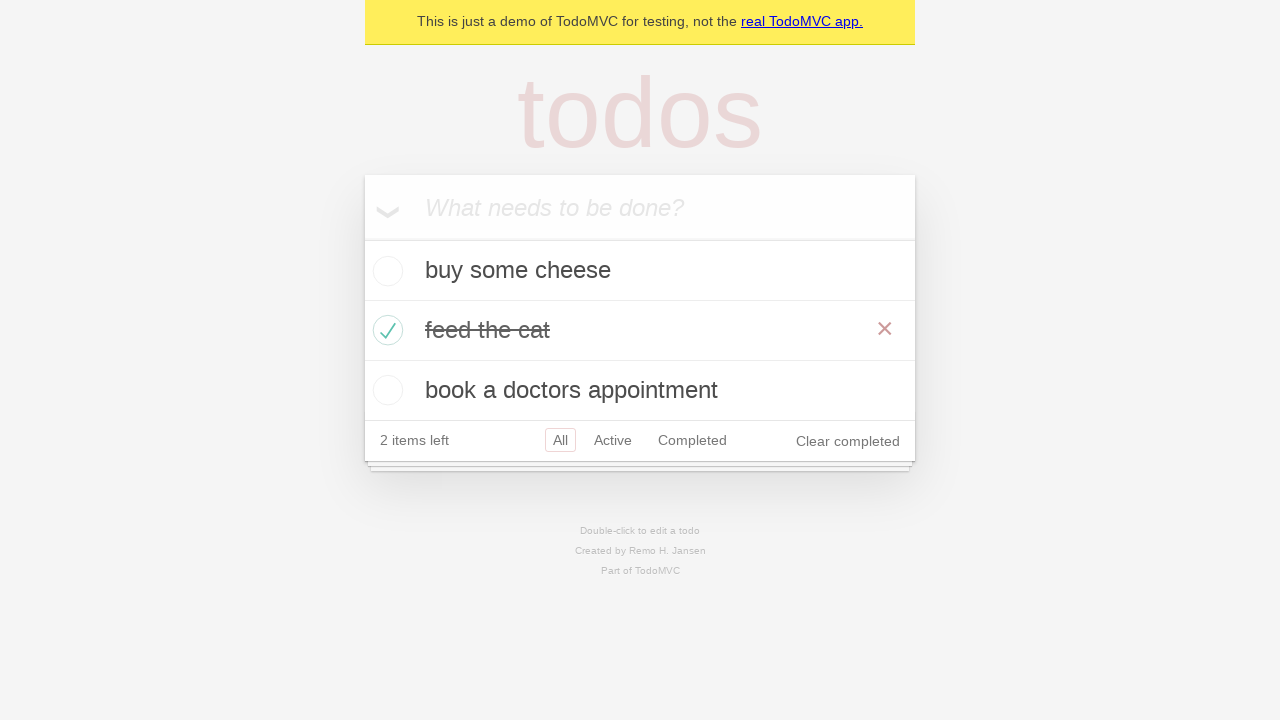

Clicked 'All' filter link at (560, 440) on internal:role=link[name="All"i]
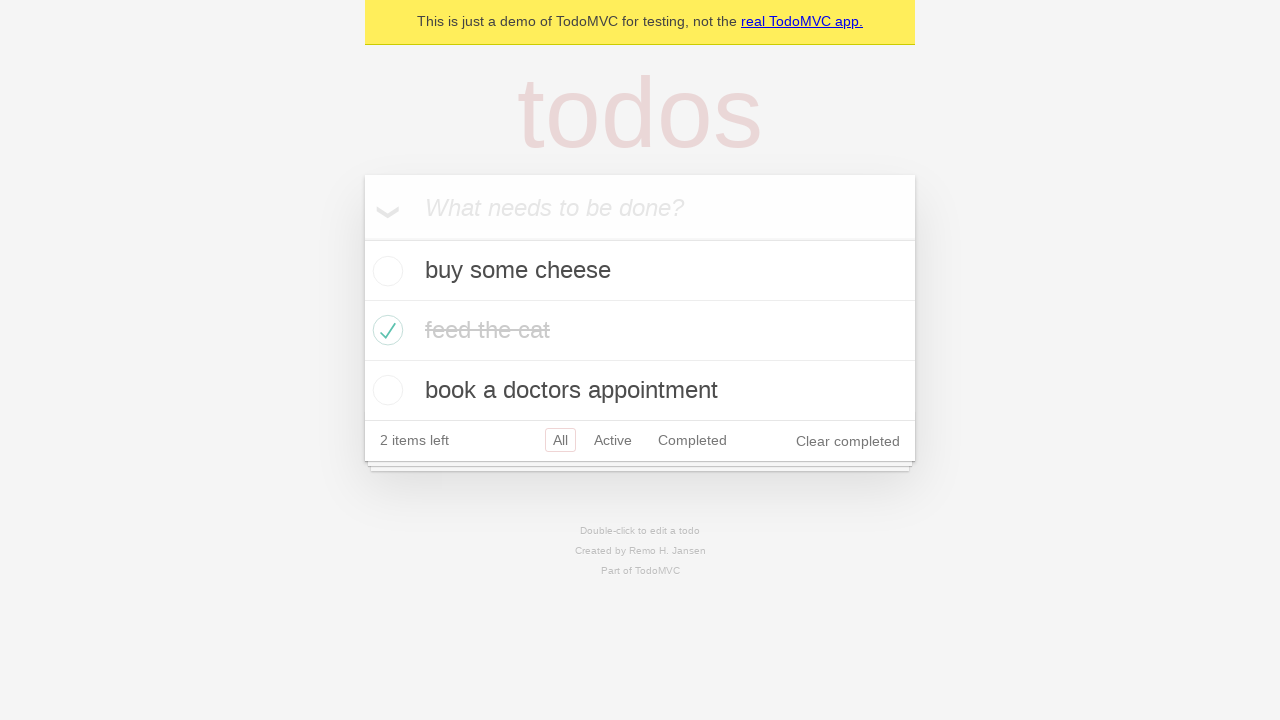

Clicked 'Active' filter link at (613, 440) on internal:role=link[name="Active"i]
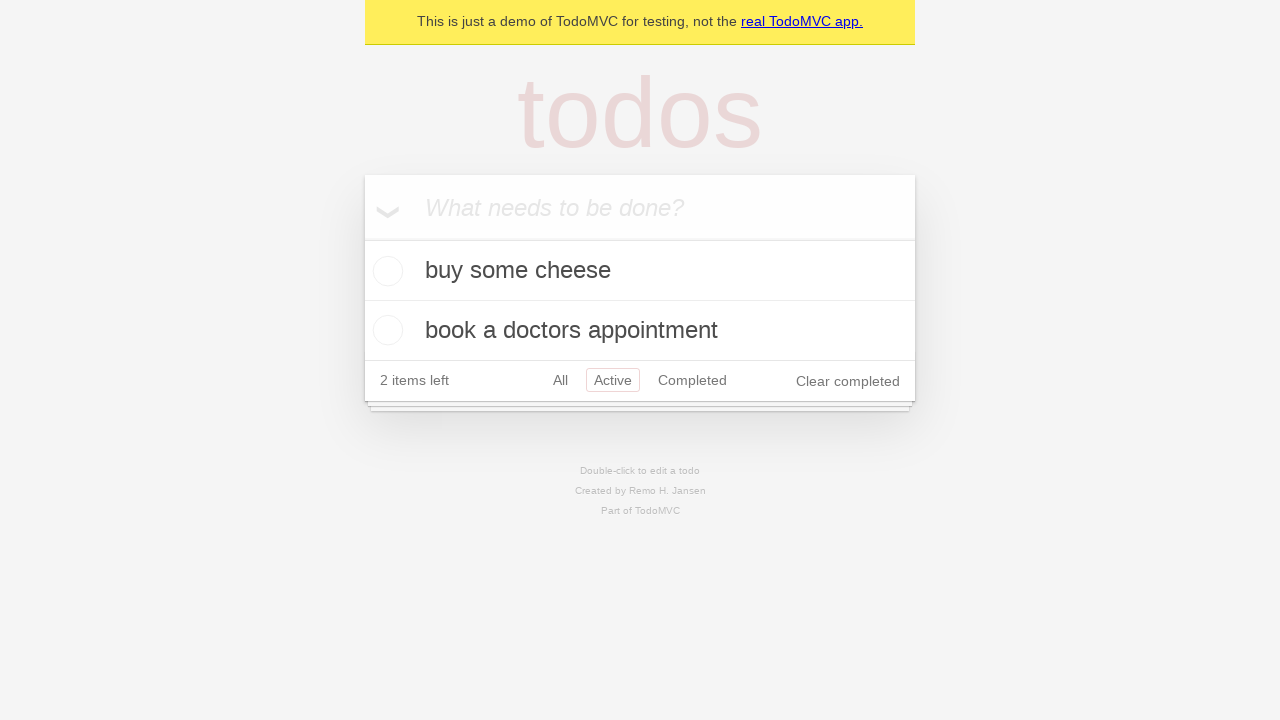

Clicked 'Completed' filter link at (692, 380) on internal:role=link[name="Completed"i]
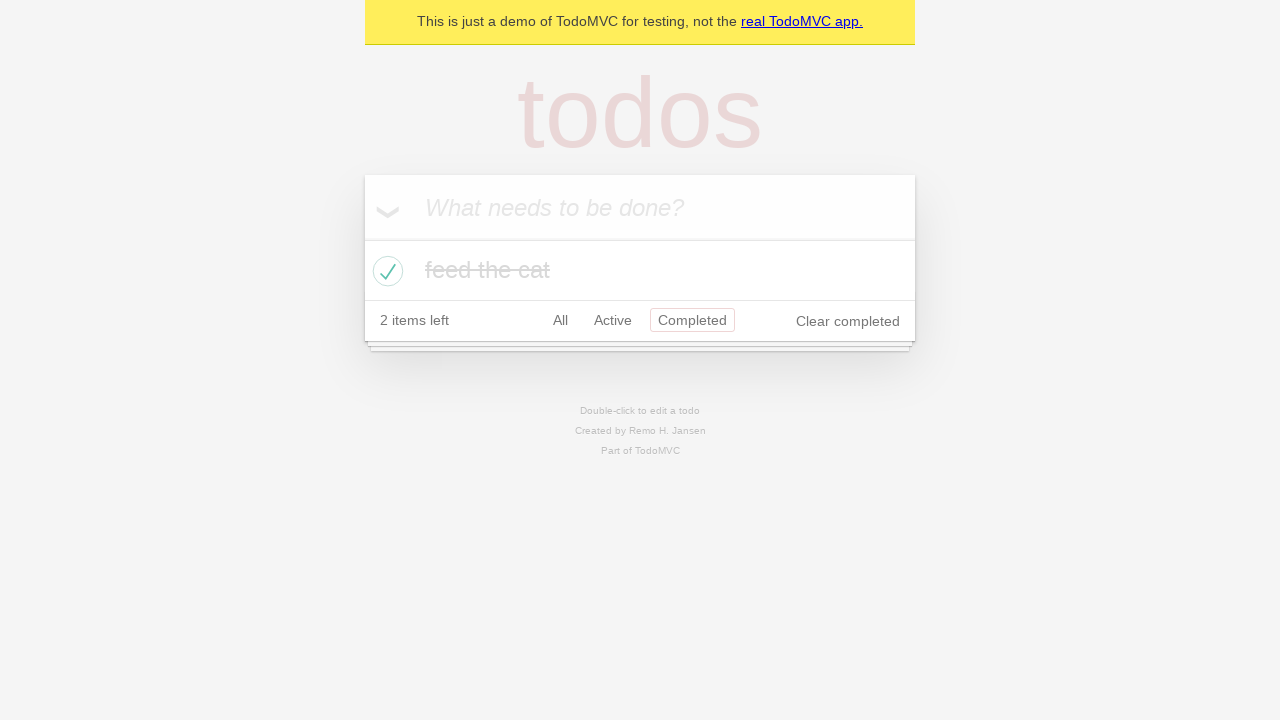

Navigated back using browser back button
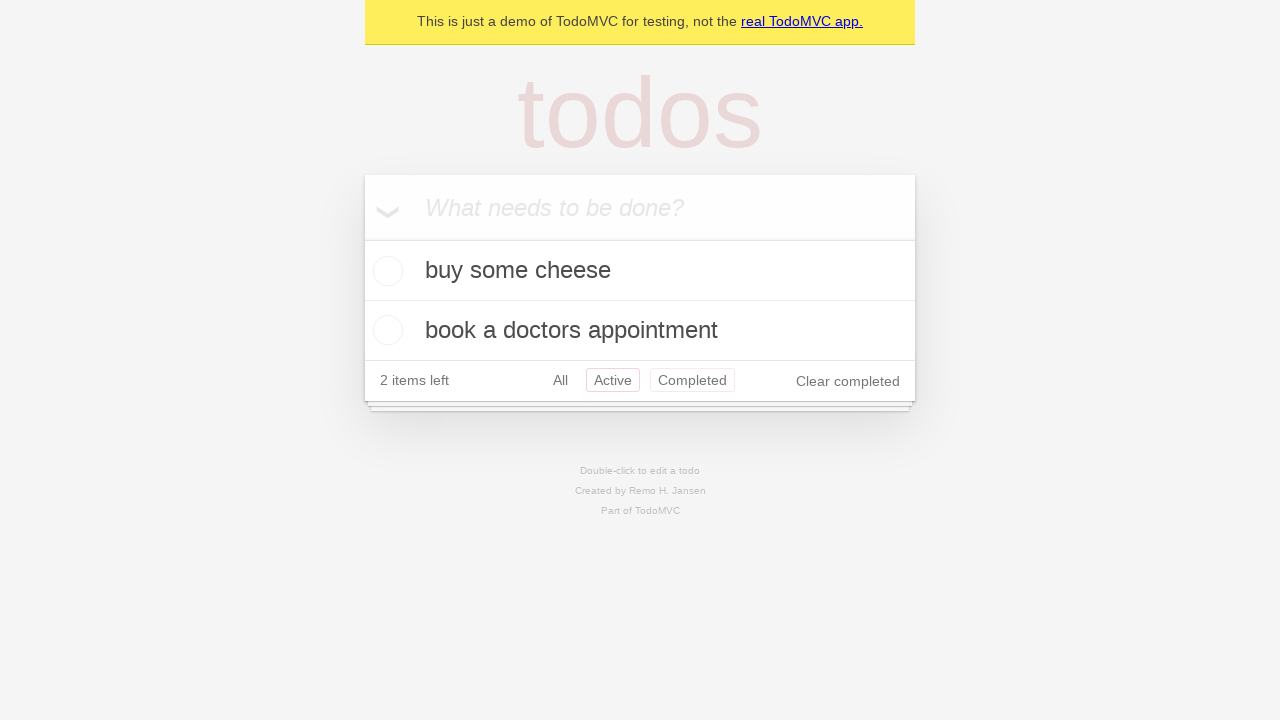

Navigated back again using browser back button
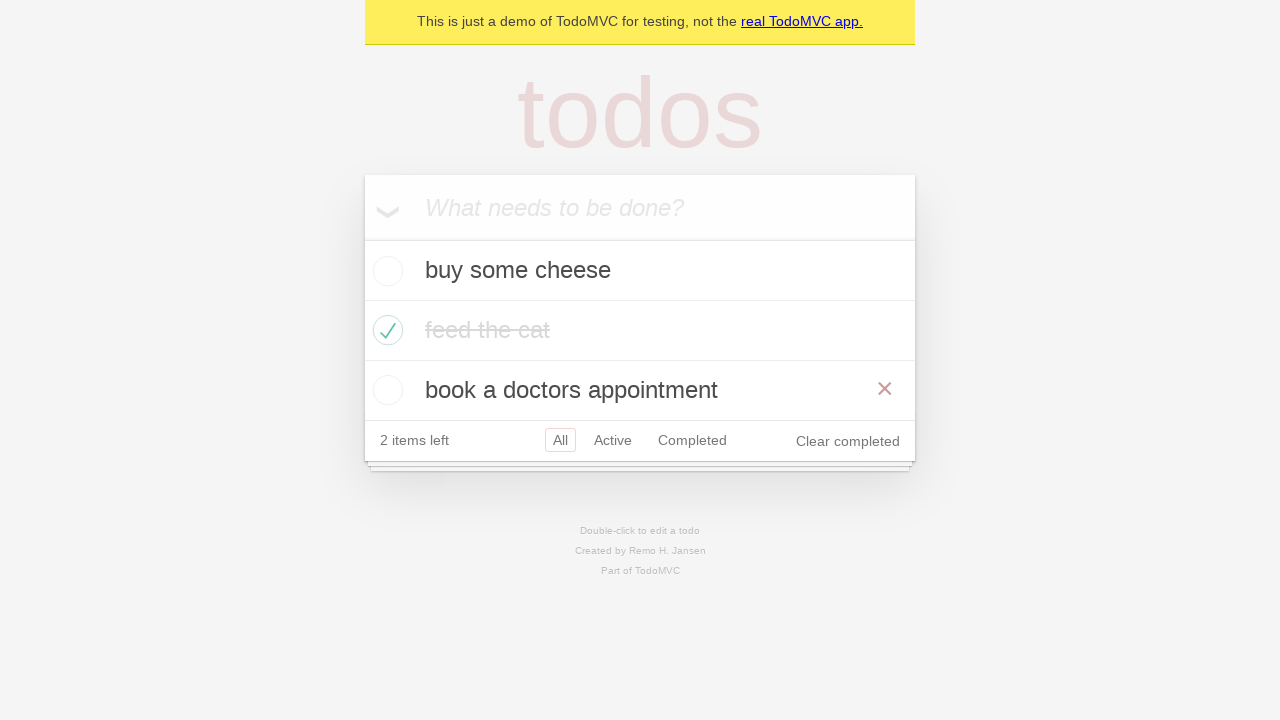

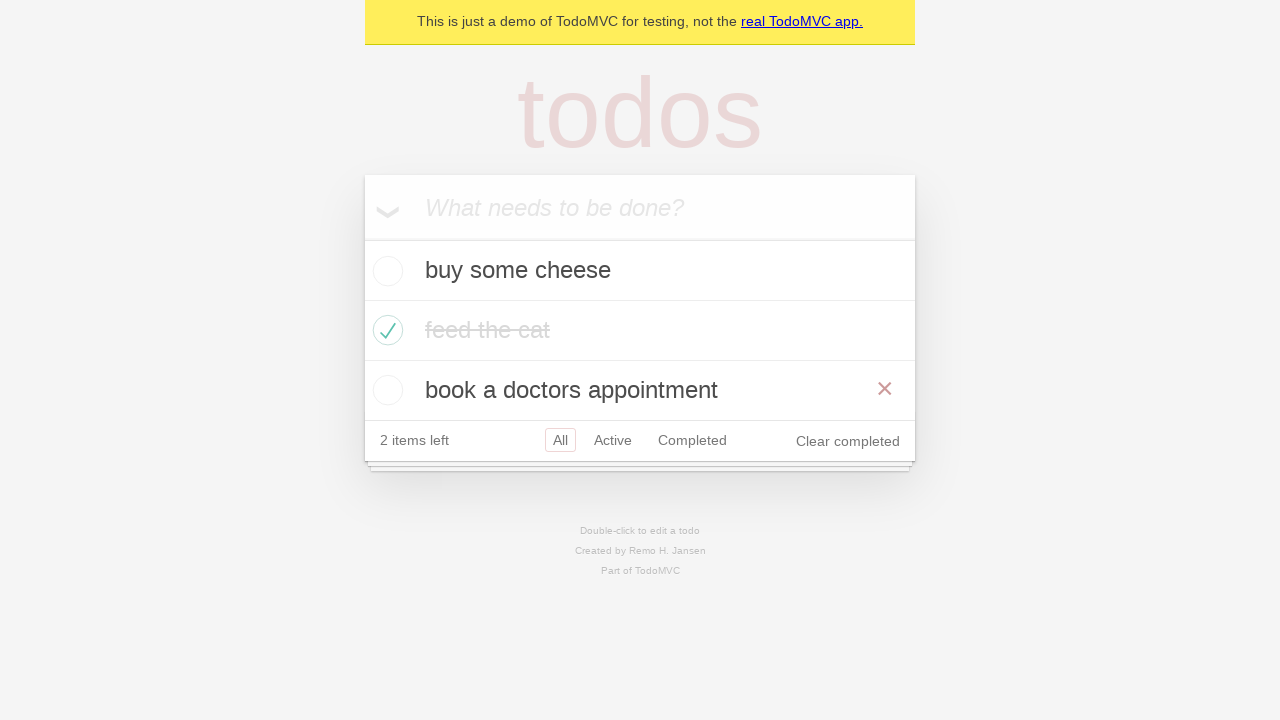